Tests the cooking section of a summer camp website by navigating to the page, scrolling to the "Joyful Cooking" section, and verifying that the section elements and images are properly rendered.

Starting URL: https://phuketsummercamp.com

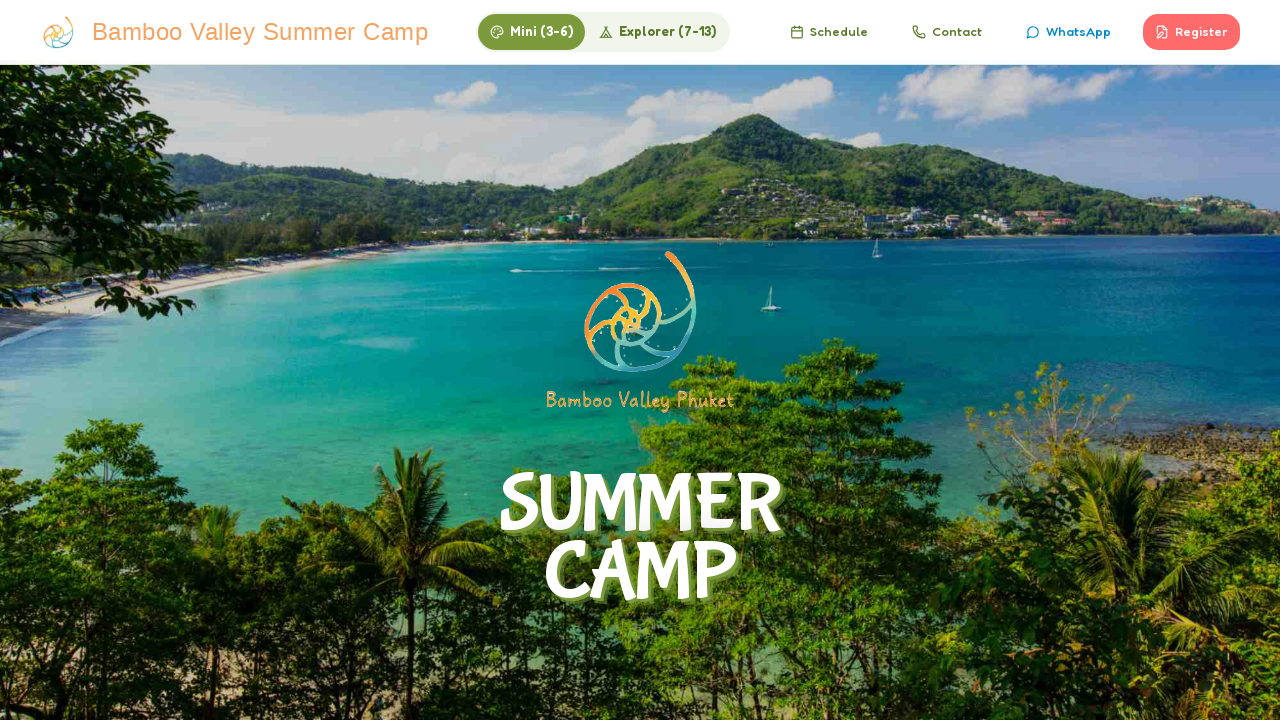

Waited for page to reach networkidle state
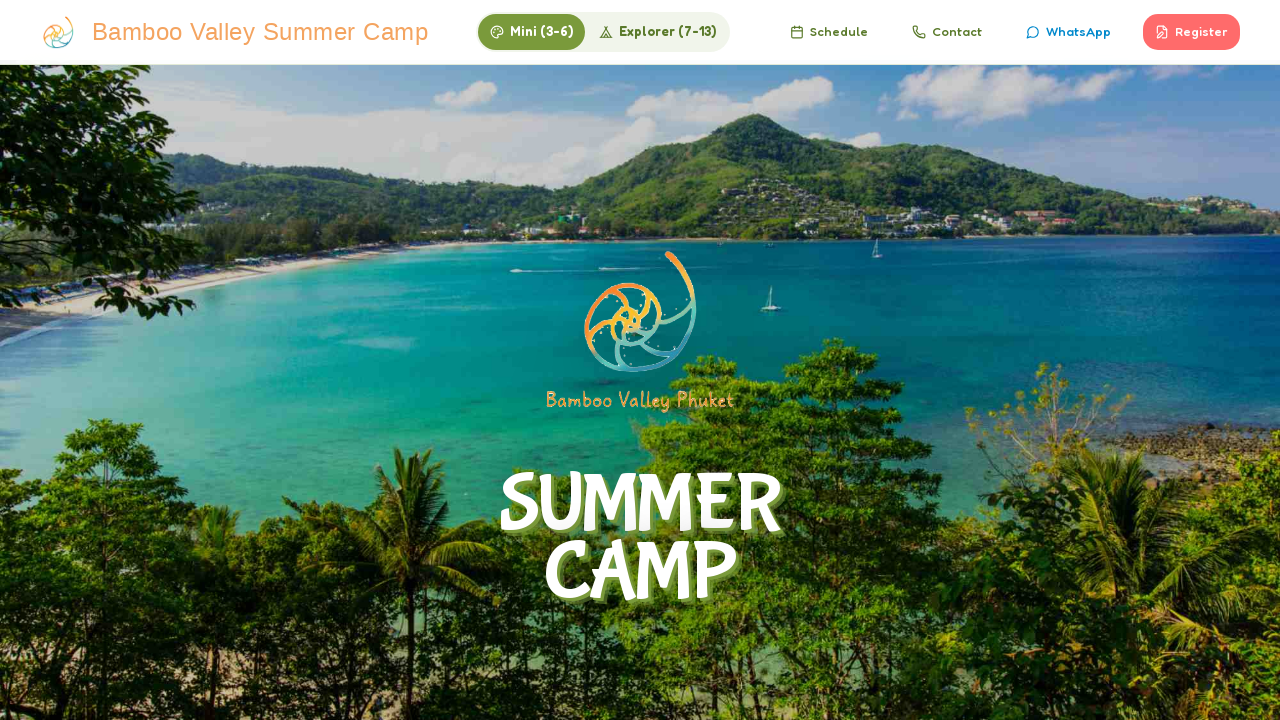

Waited 3 seconds for page elements to fully render
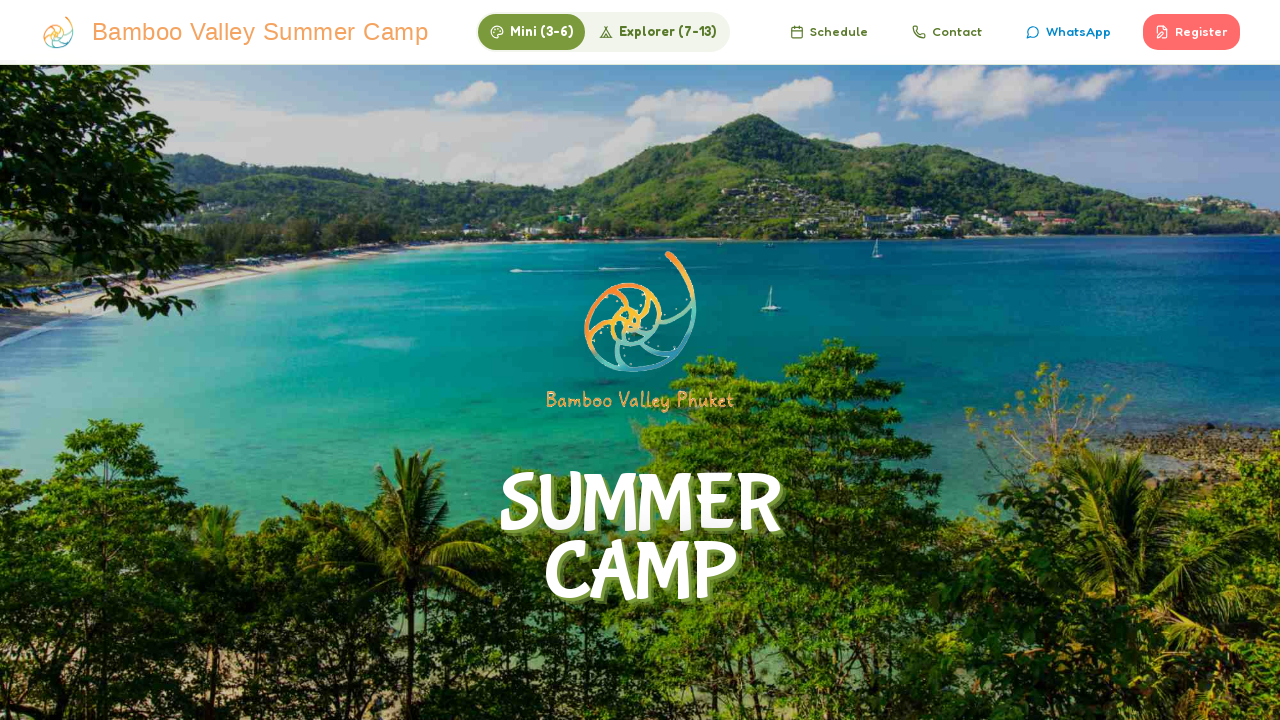

Located 'Joyful Cooking' heading element
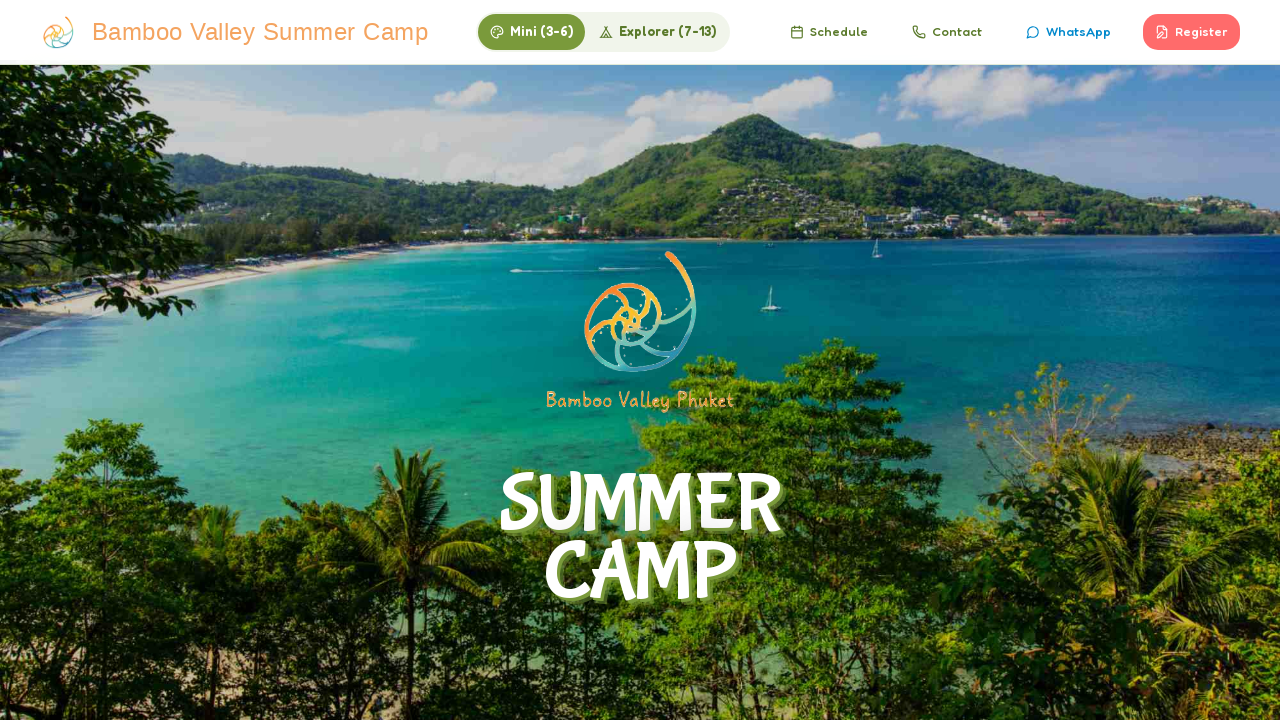

Scrolled to 'Joyful Cooking' section
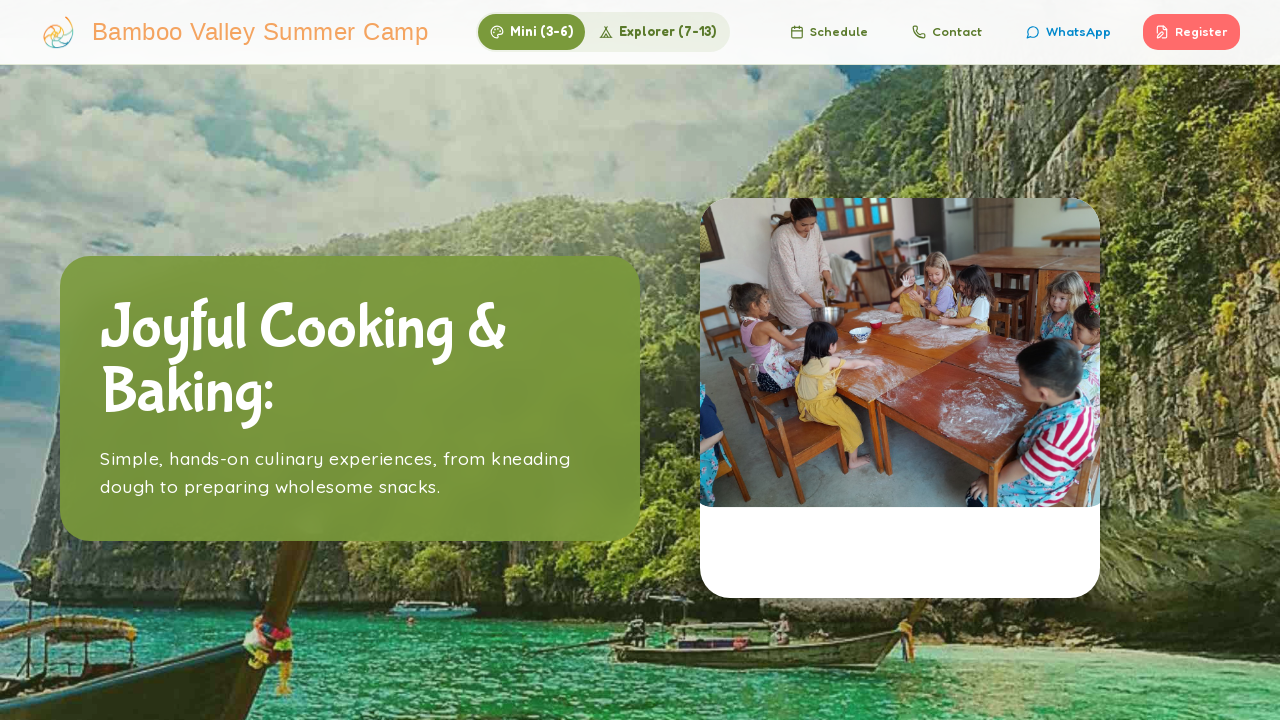

Waited 2 seconds for cooking section to be fully visible
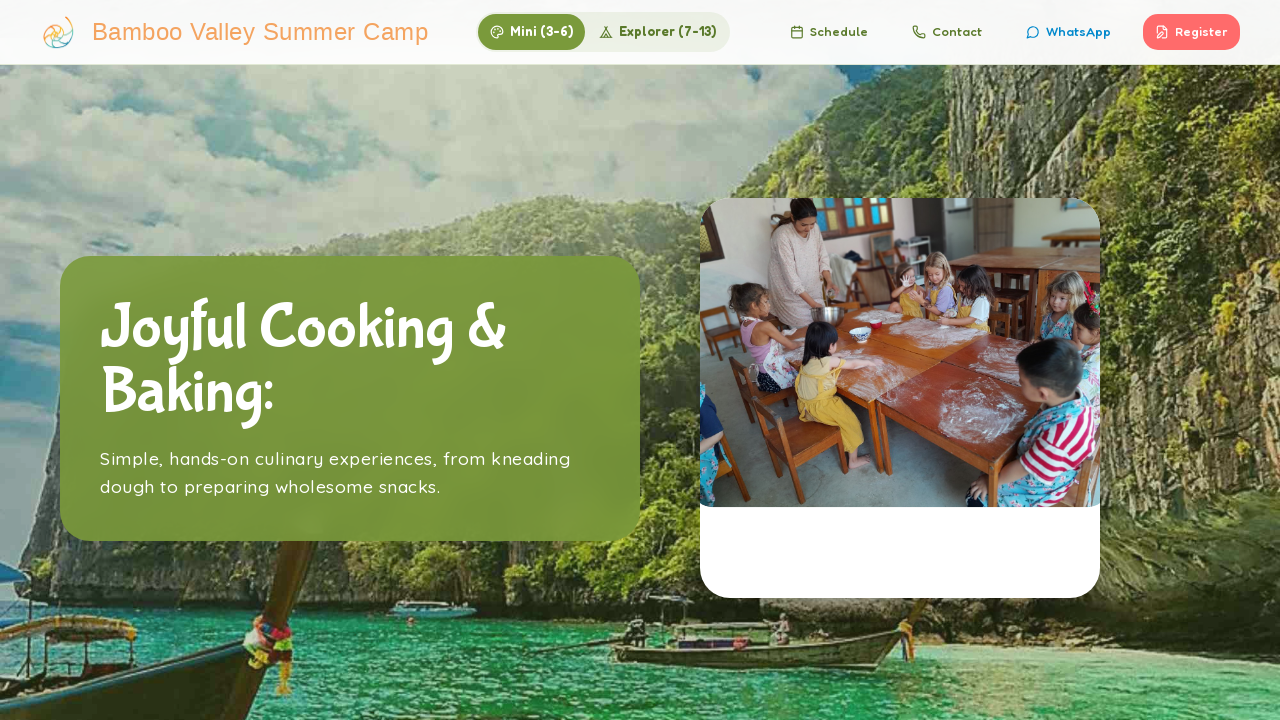

Verified that .slide elements are present in cooking section
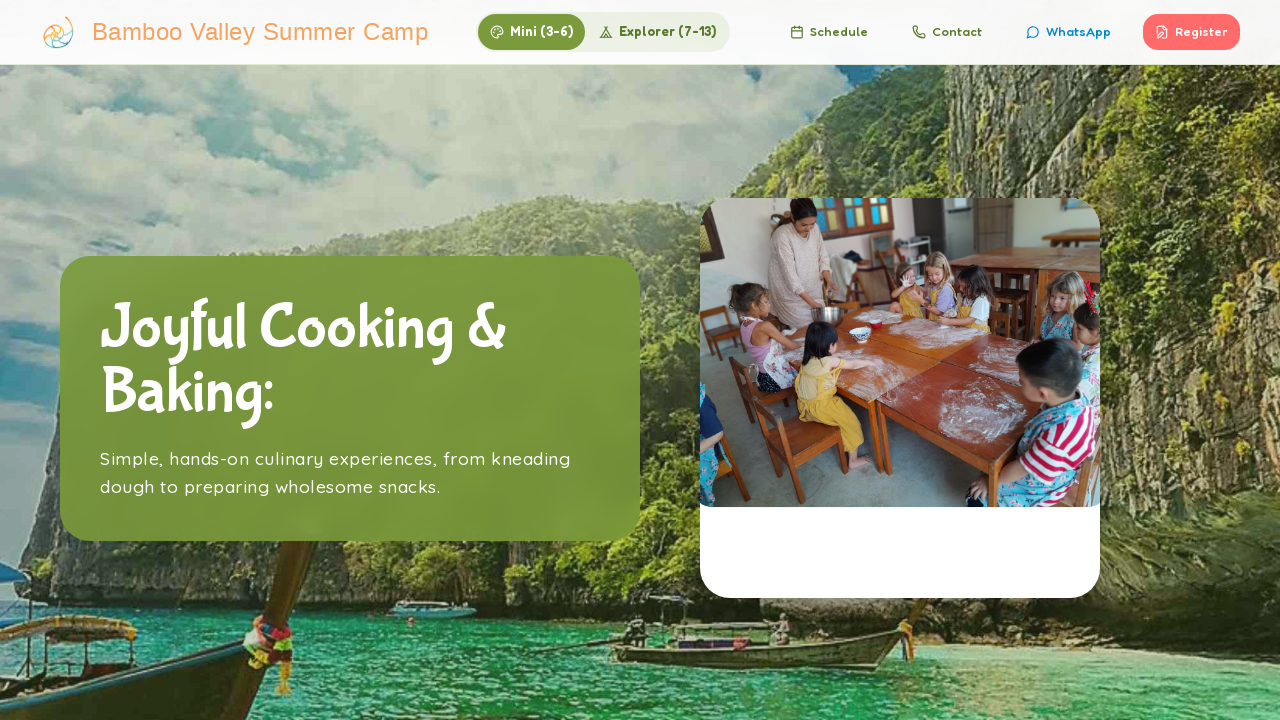

Verified that story card image is visible in cooking section
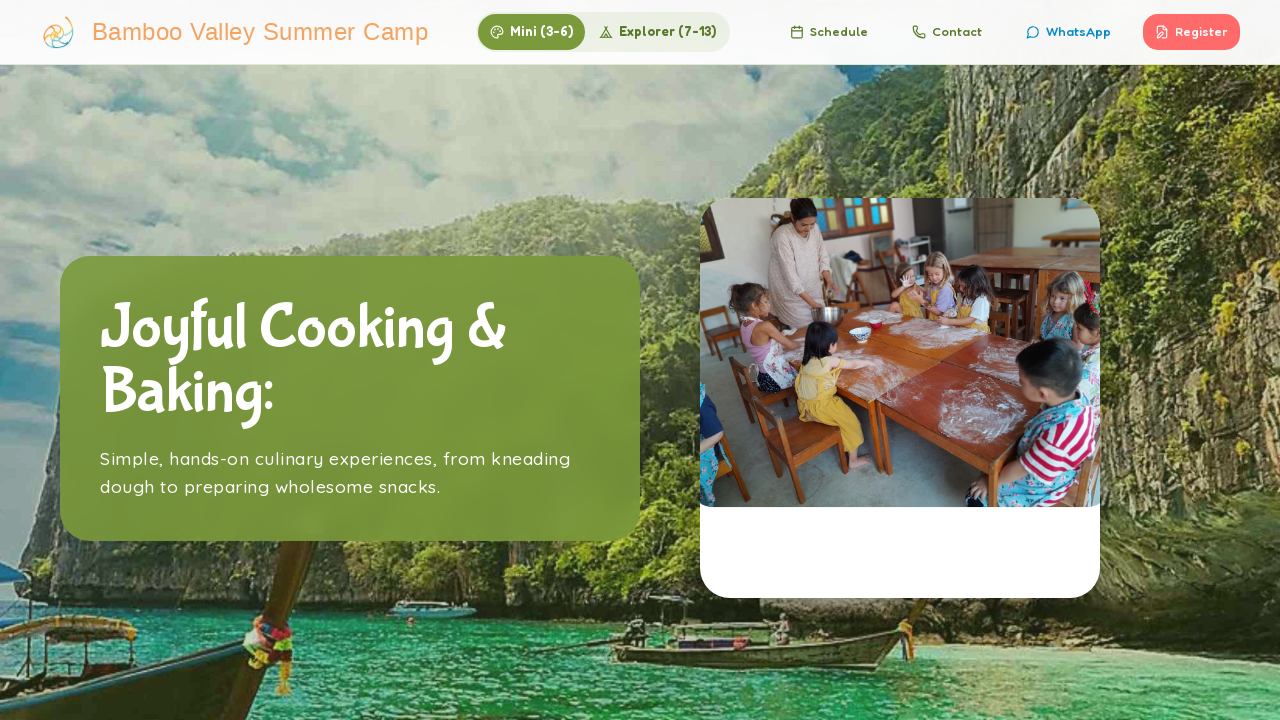

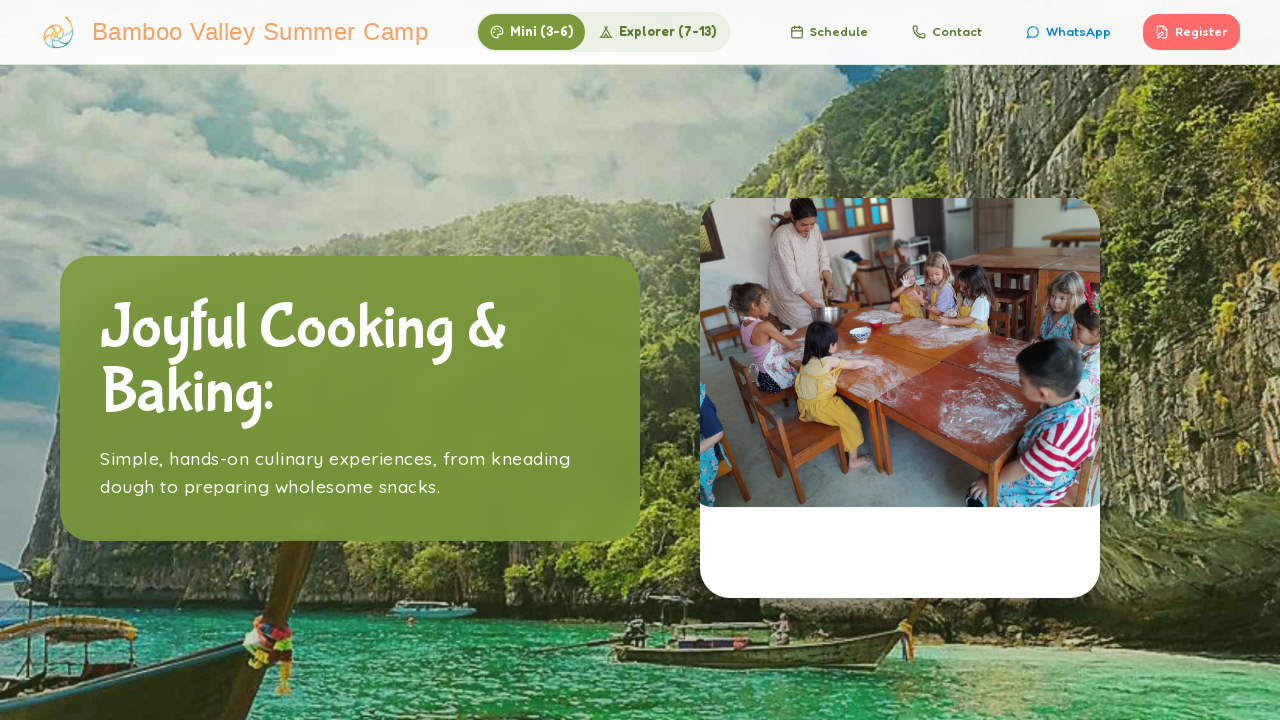